Tests drag and drop functionality by dragging a source element onto a target element within an iframe using the dragAndDrop action.

Starting URL: https://jqueryui.com/droppable/

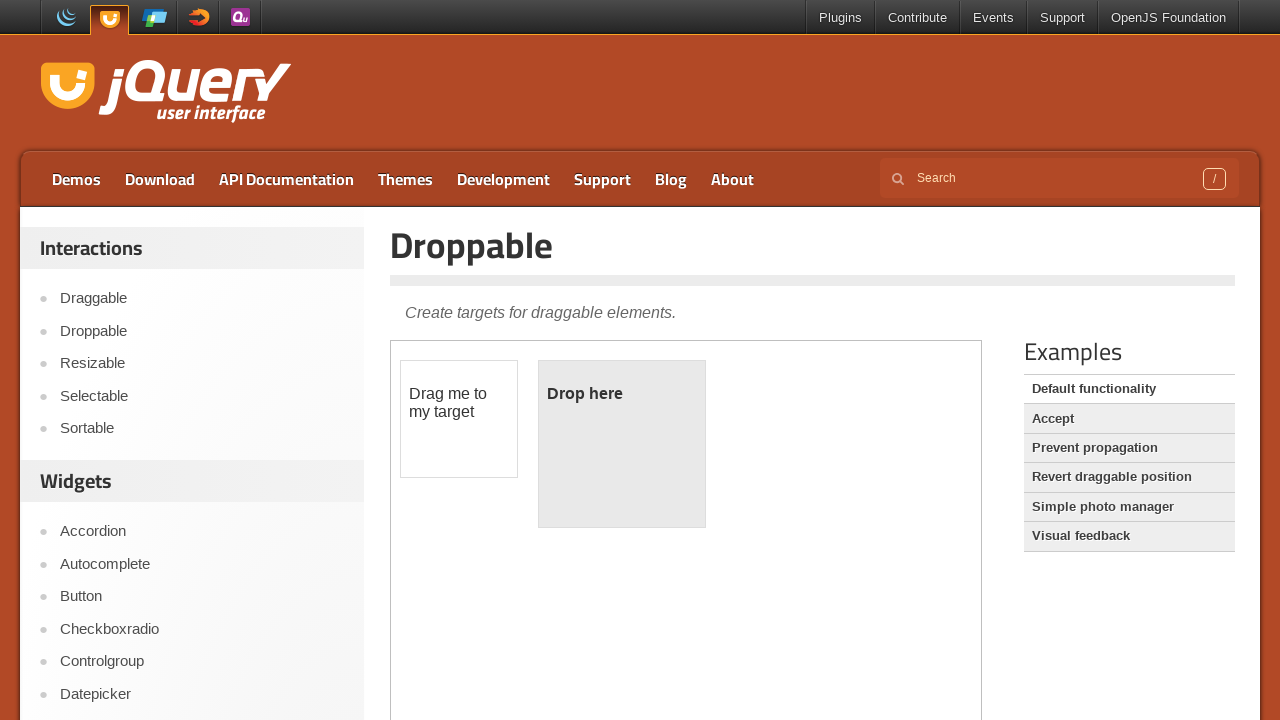

Located the first iframe containing draggable elements
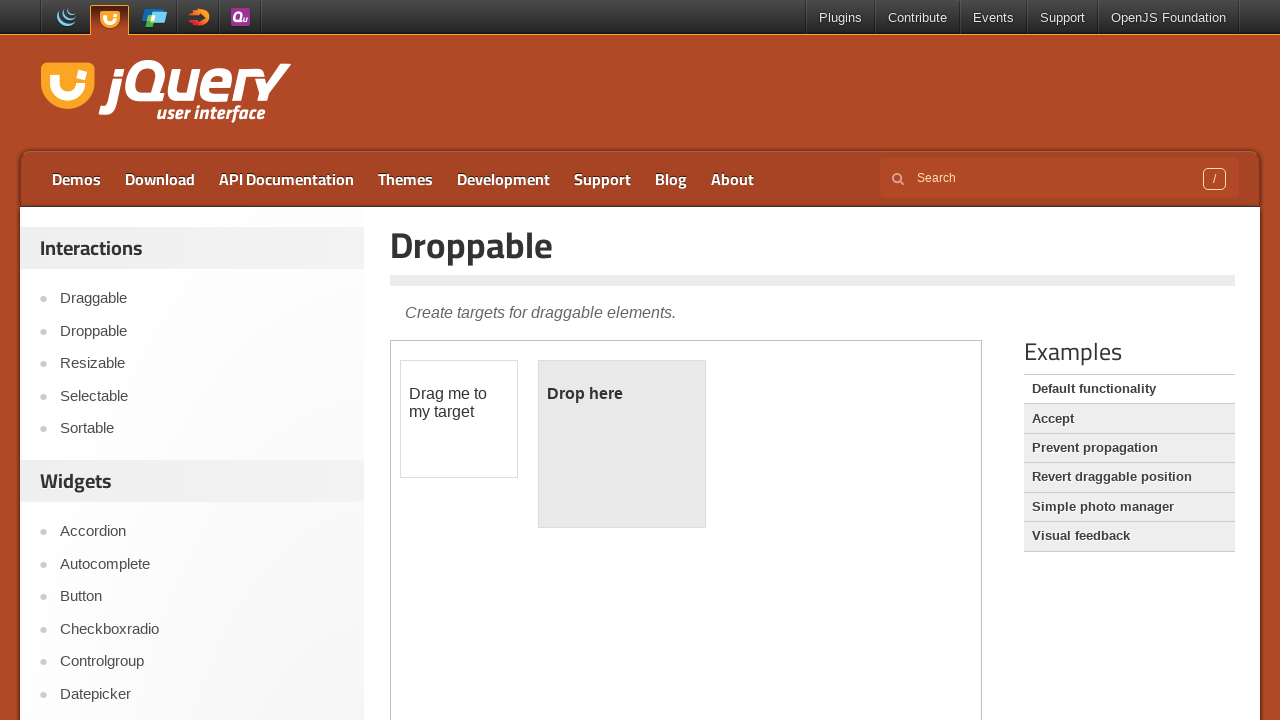

Located the draggable source element with id 'draggable'
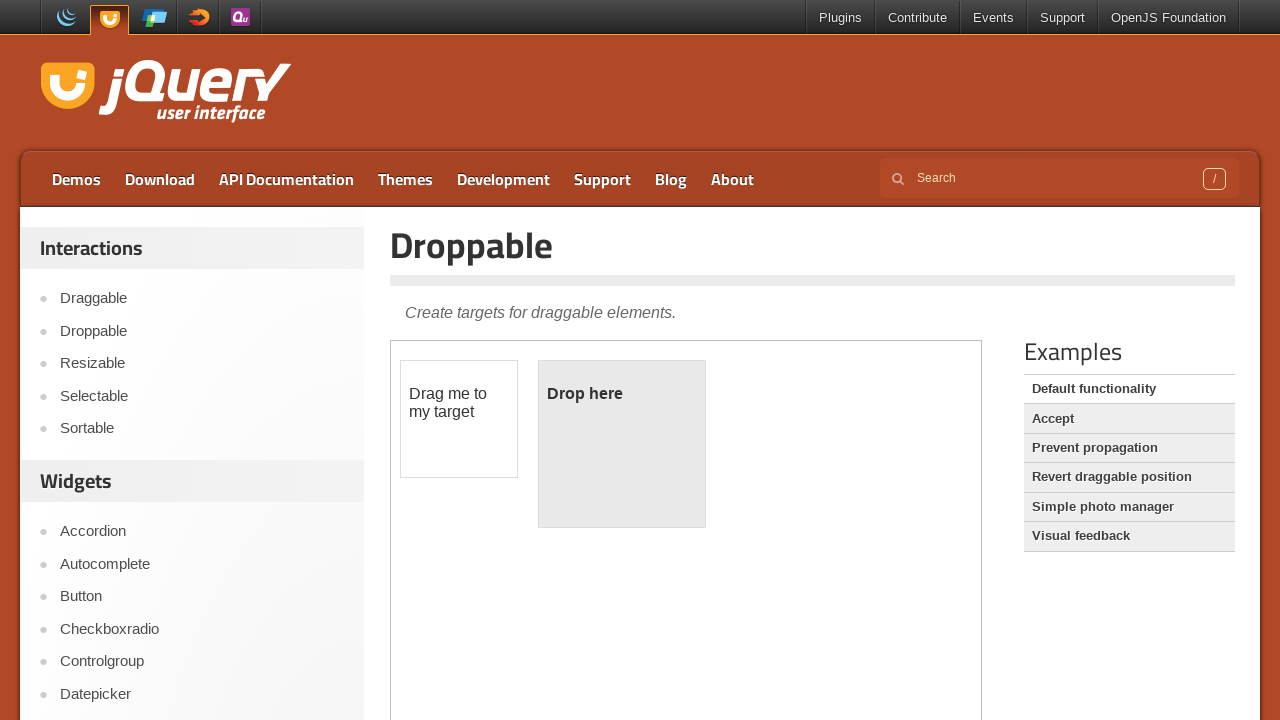

Located the droppable target element with id 'droppable'
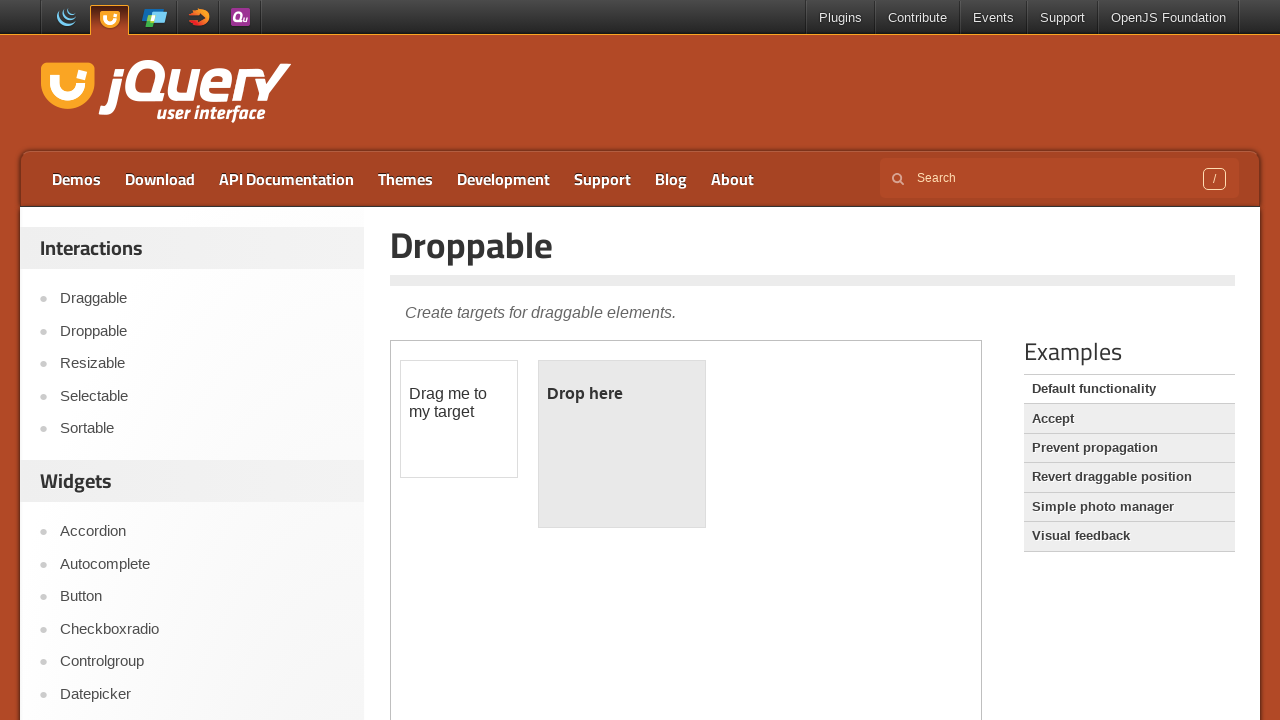

Dragged the source element onto the target element at (622, 444)
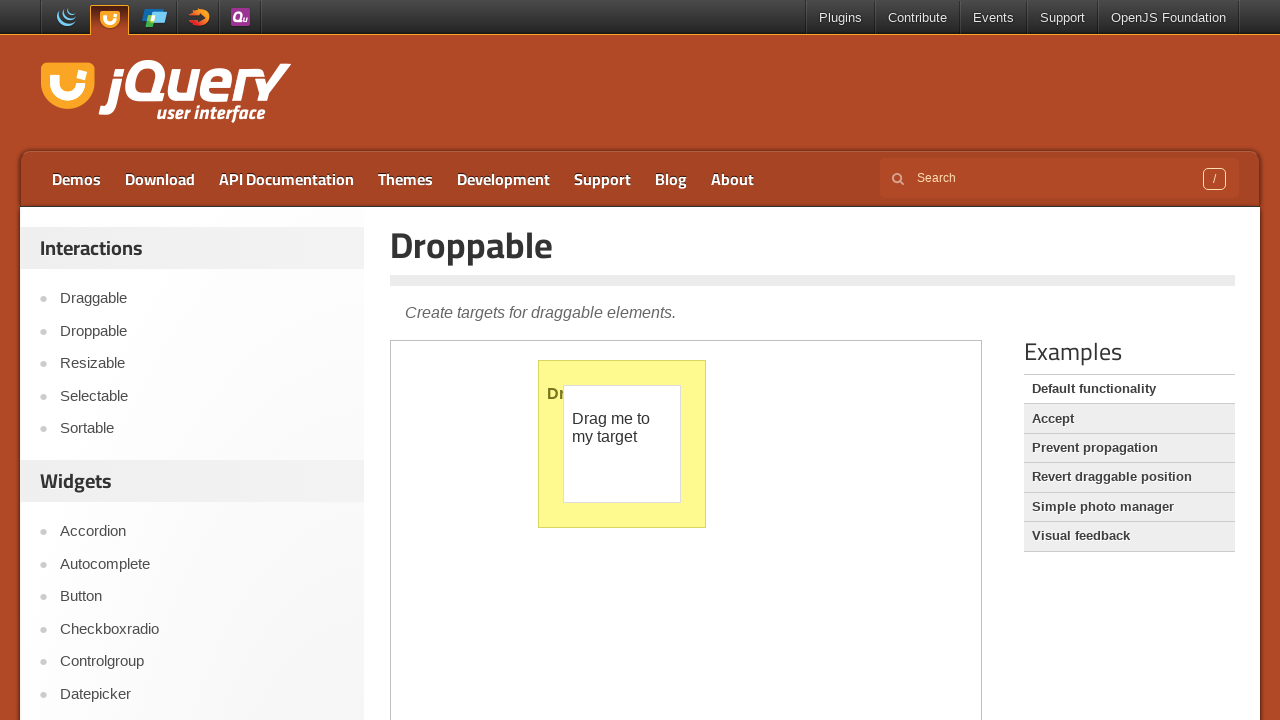

Waited 2 seconds to observe the drag and drop result
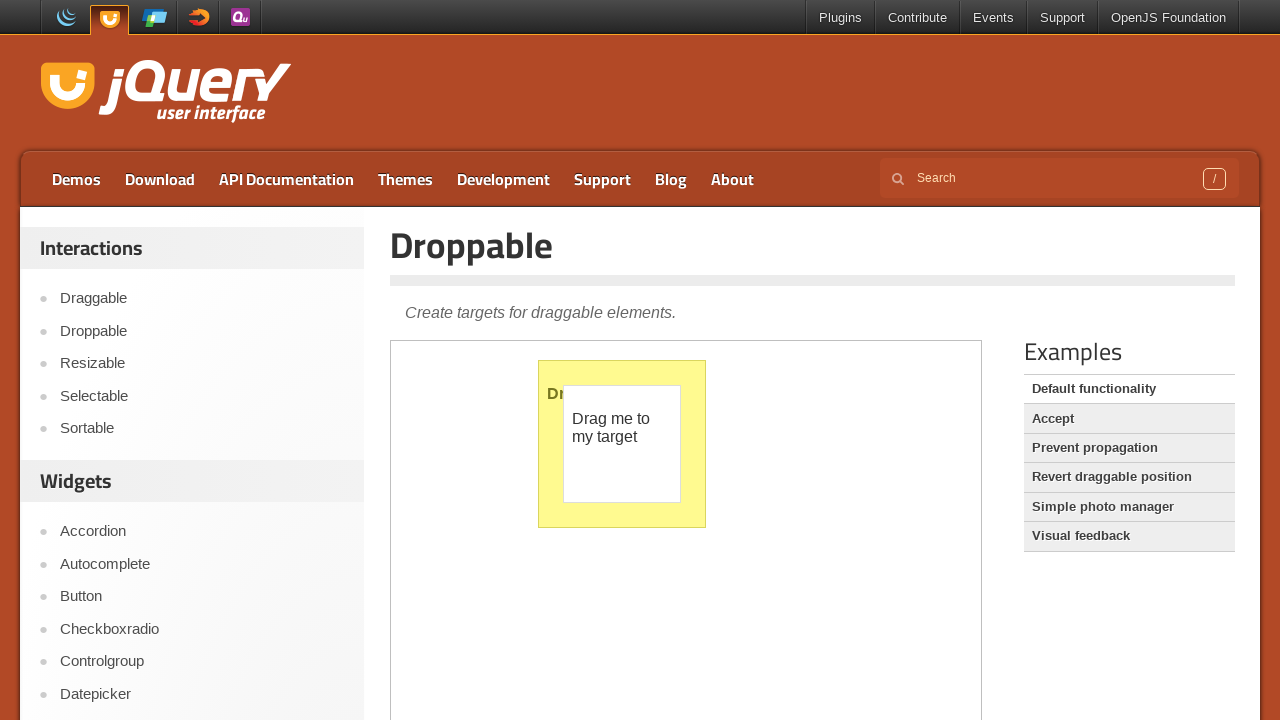

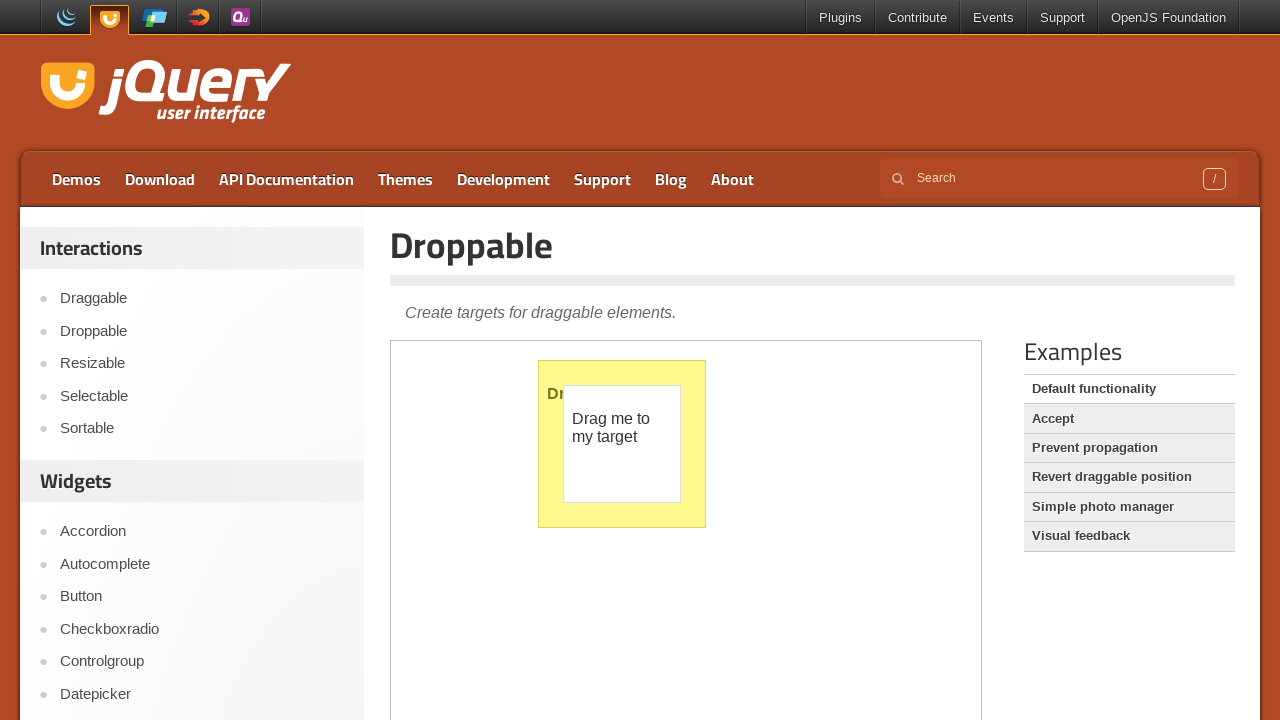